Tests payment form validation by entering a positive amount and selecting a payment method, then verifying the validation message

Starting URL: https://testing-qa.netlify.app/pages/banco.html

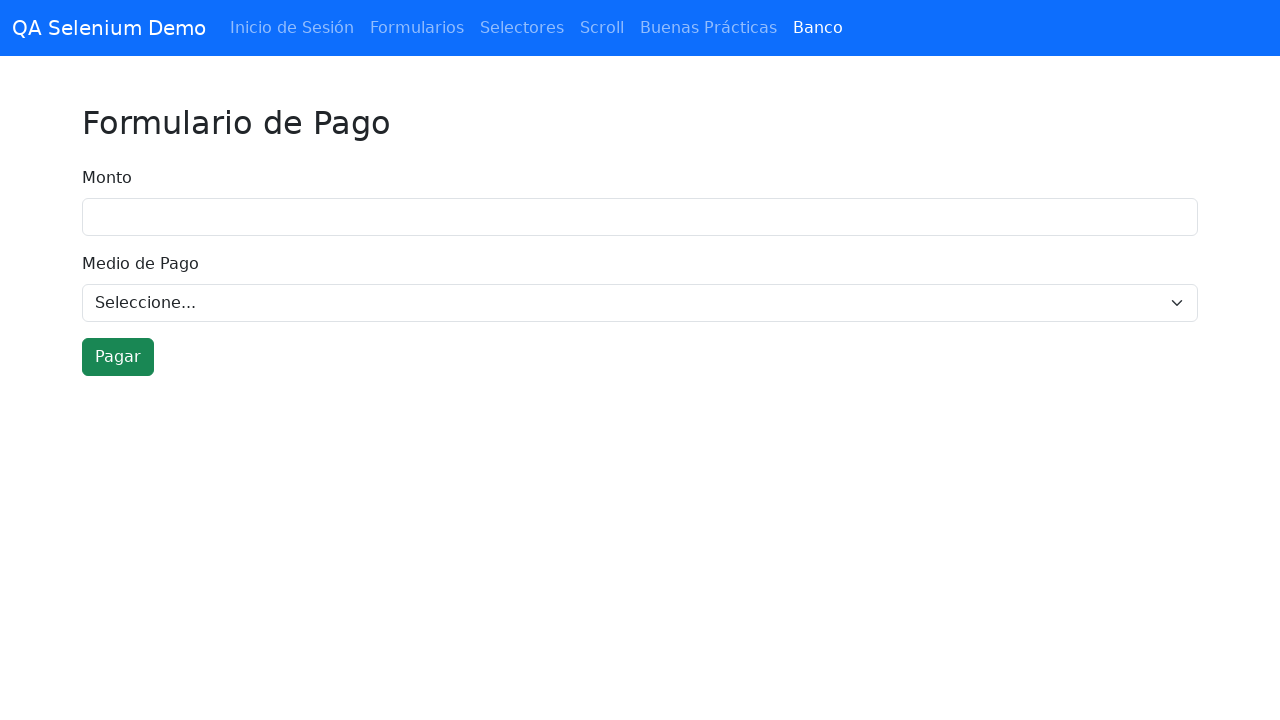

Filled payment amount field with positive value 15000 on input[type='number'], input[name='monto'], #monto
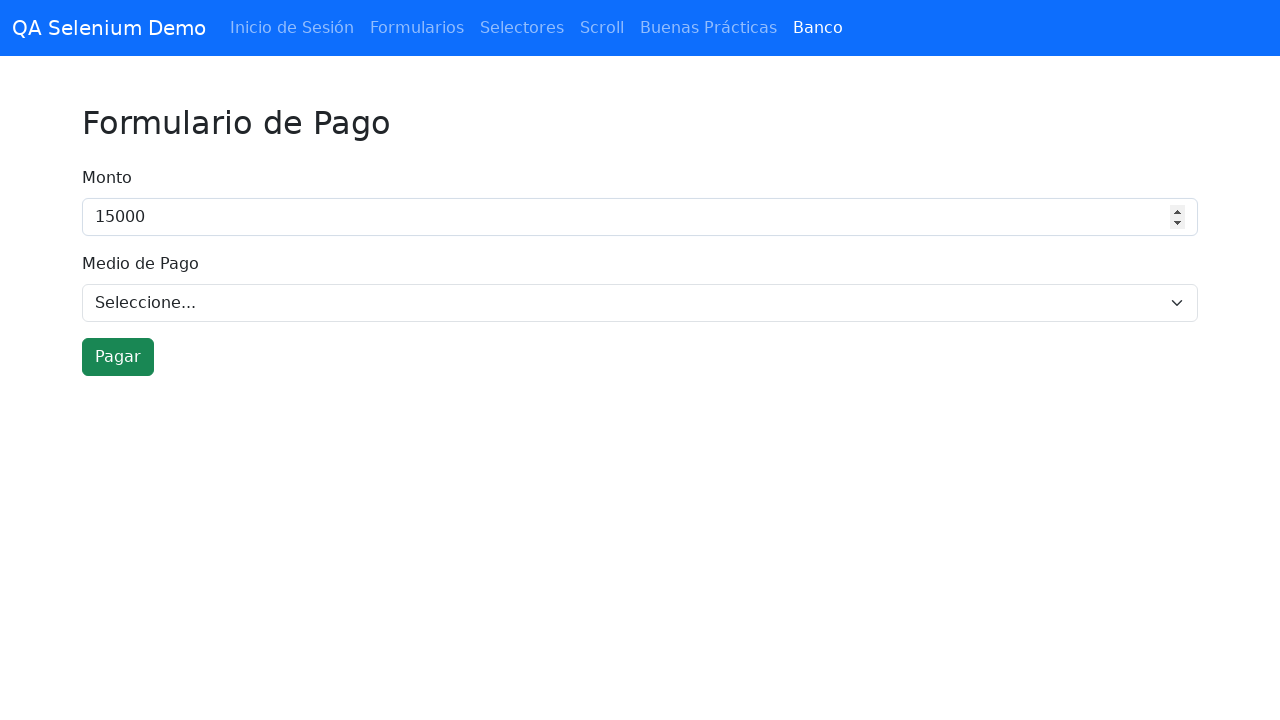

Selected payment method from dropdown on select
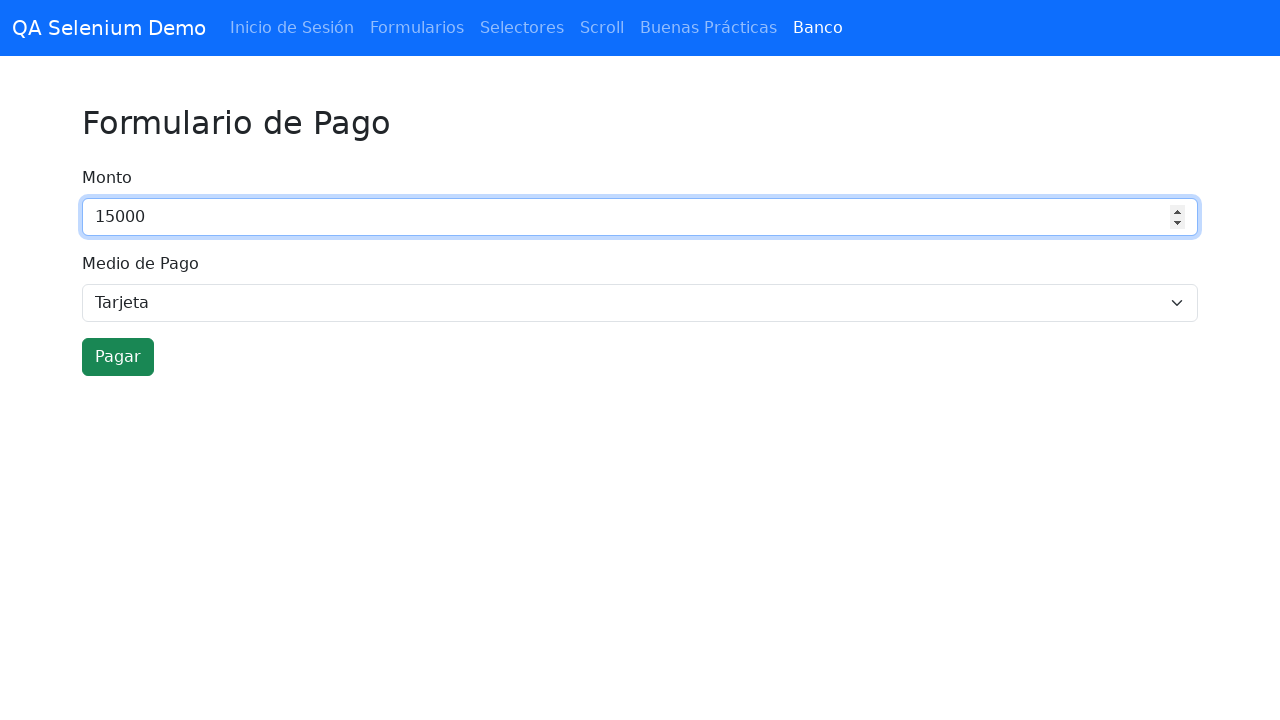

Clicked submit button to validate payment form at (118, 357) on button[type='submit'], input[type='submit'], .btn-primary
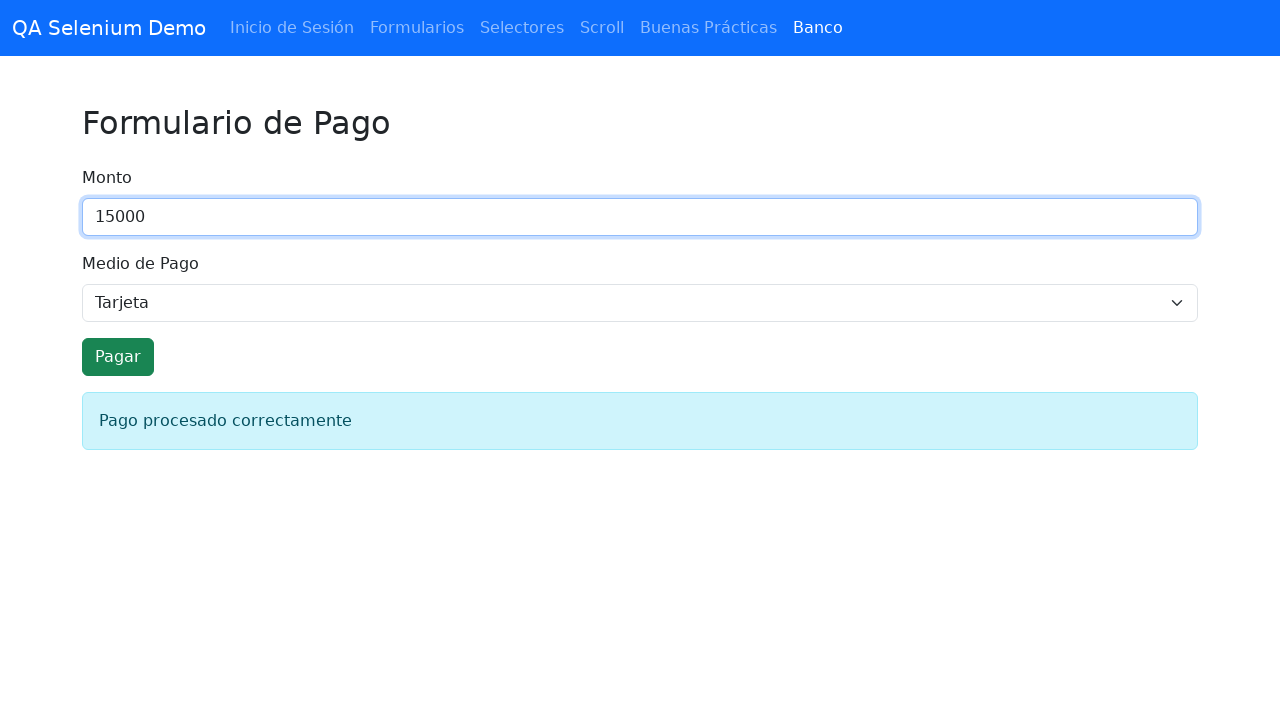

Validation message appeared on page
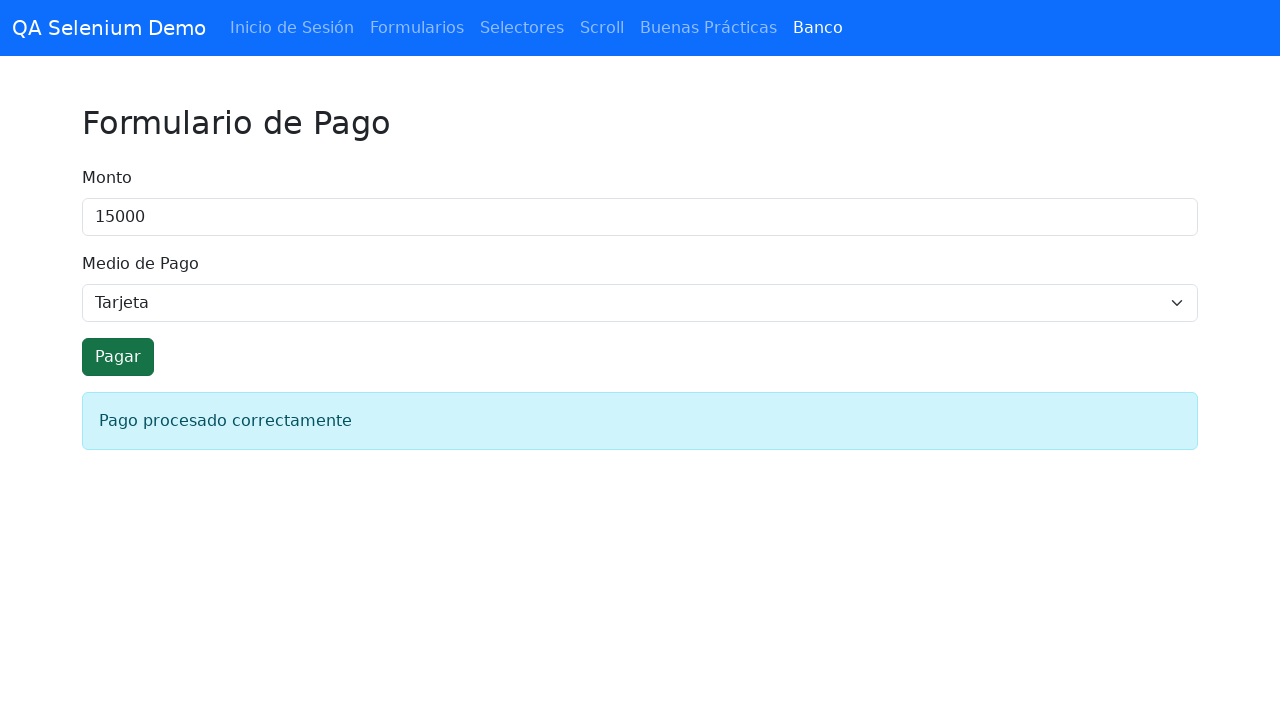

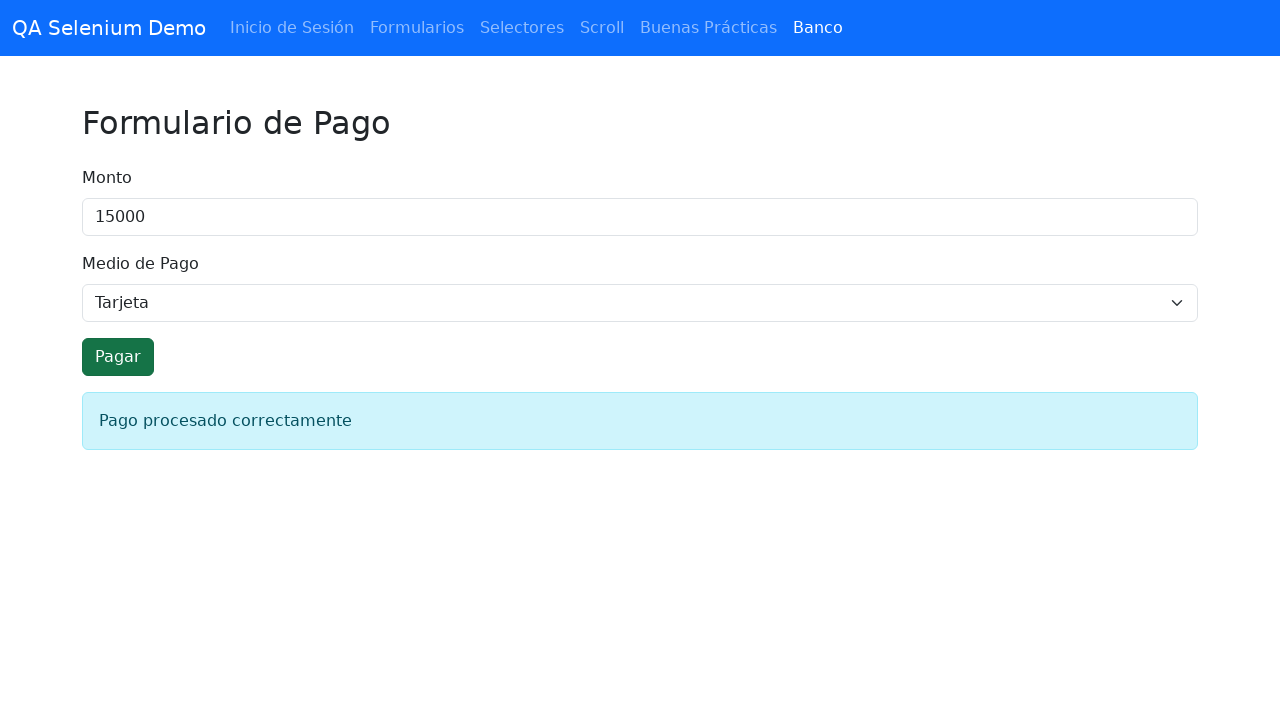